Tests the geolocation feature by navigating to the Geolocation page and clicking the "Where am I?" button multiple times to trigger location detection

Starting URL: https://the-internet.herokuapp.com/

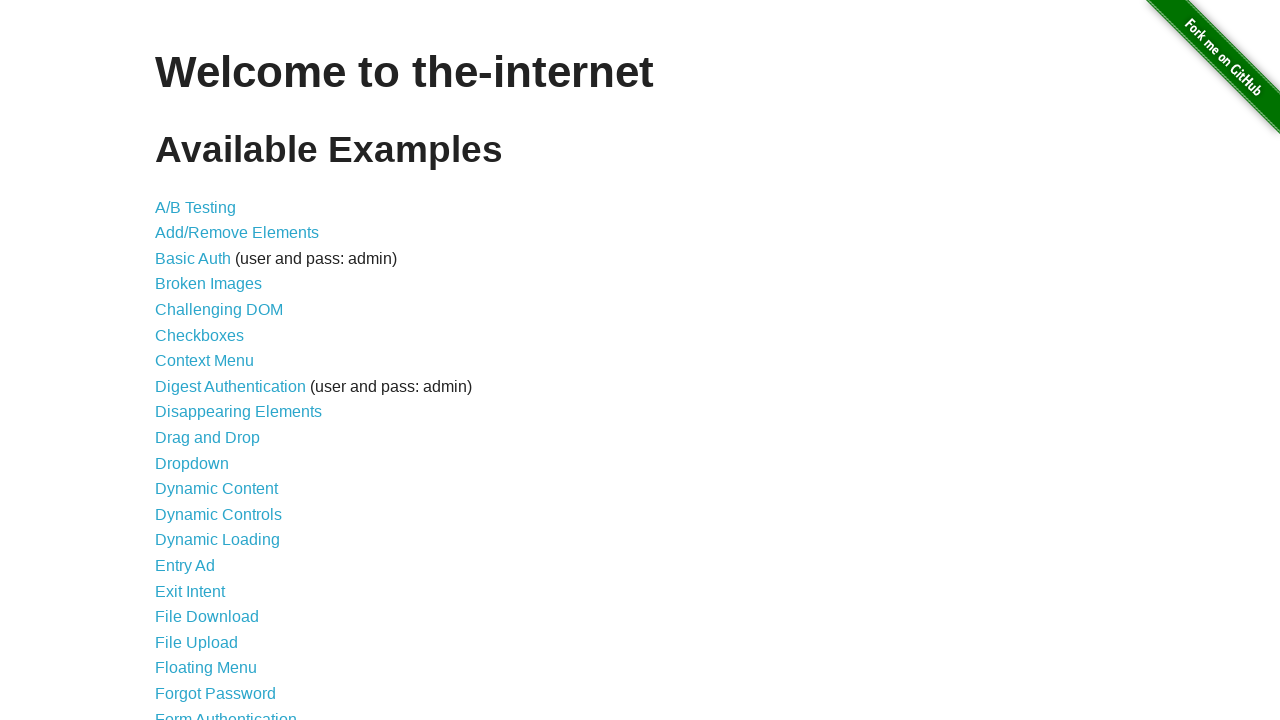

Clicked on Geolocation link at (198, 360) on a:text('Geolocation')
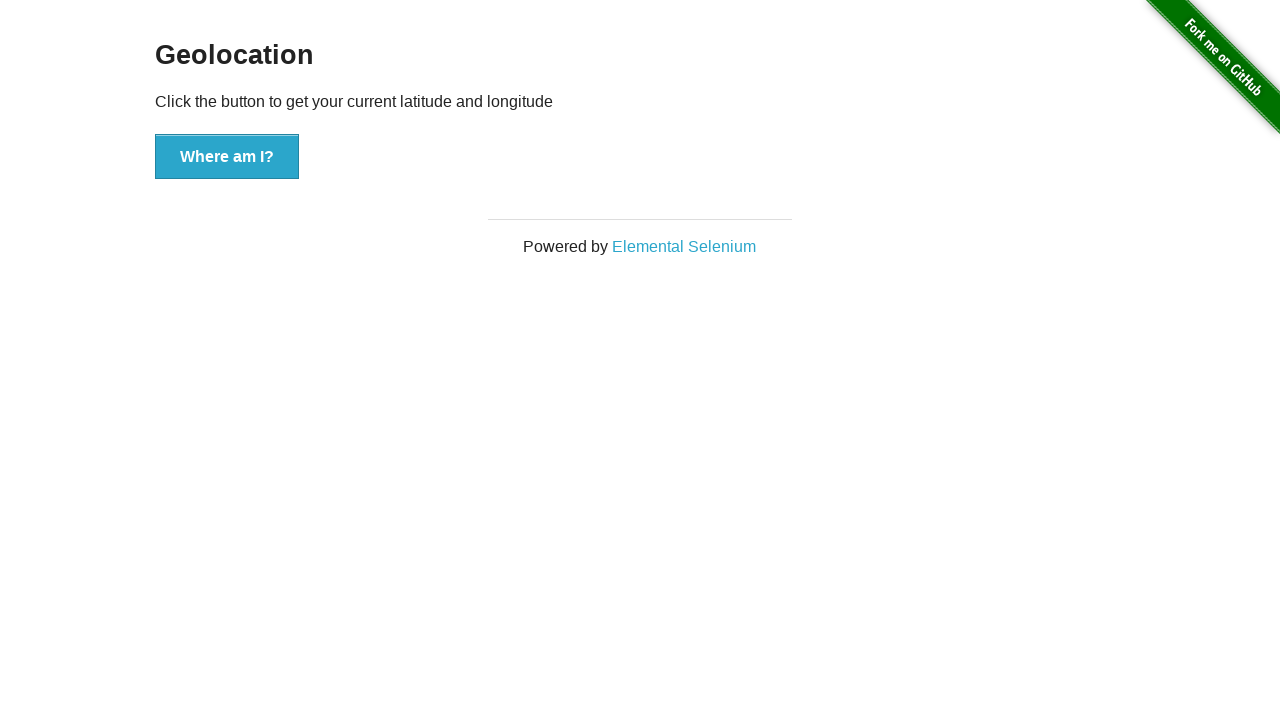

Geolocation page loaded
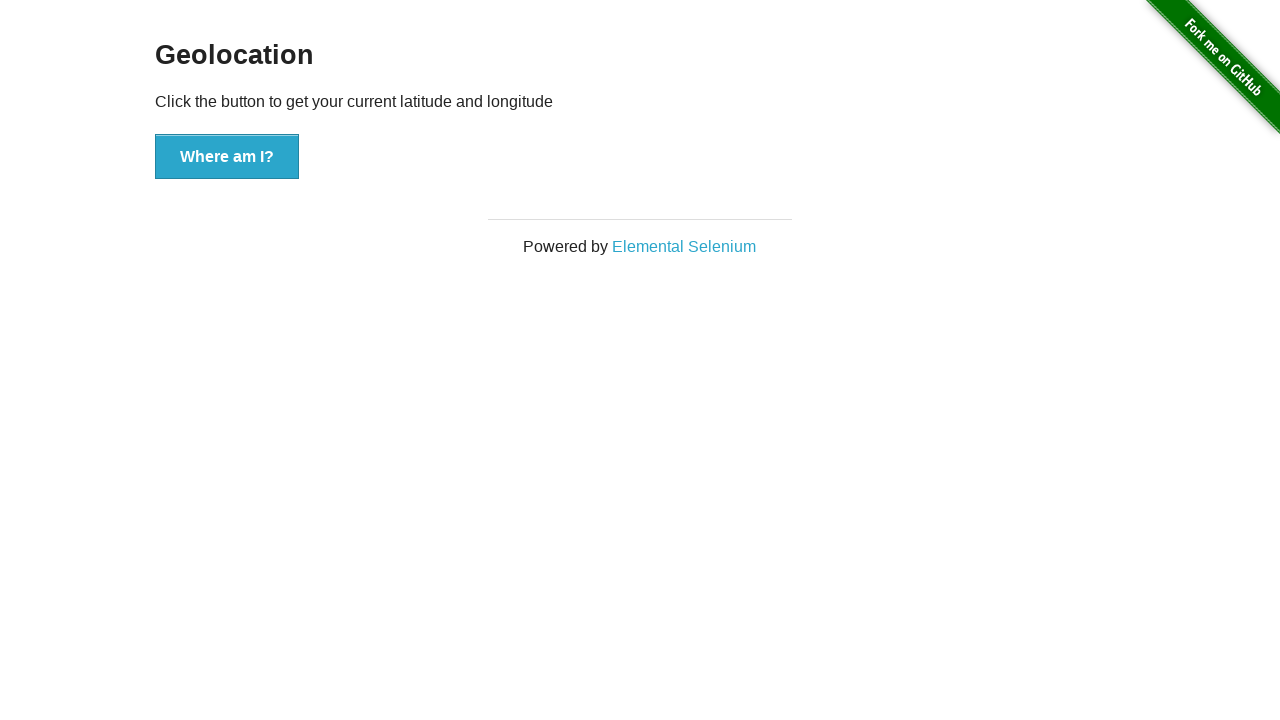

Clicked 'Where am I?' button for the first time at (227, 157) on button:text('Where am I?')
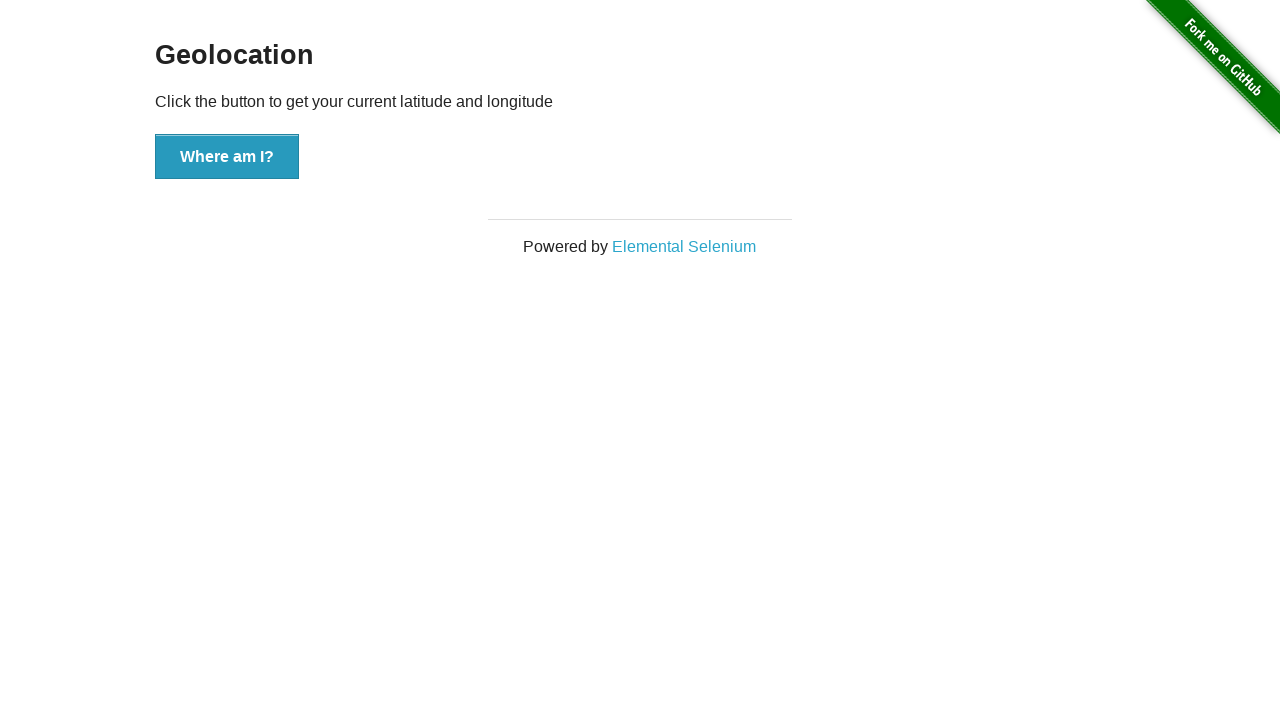

Clicked 'Where am I?' button for the second time at (227, 157) on button:text('Where am I?')
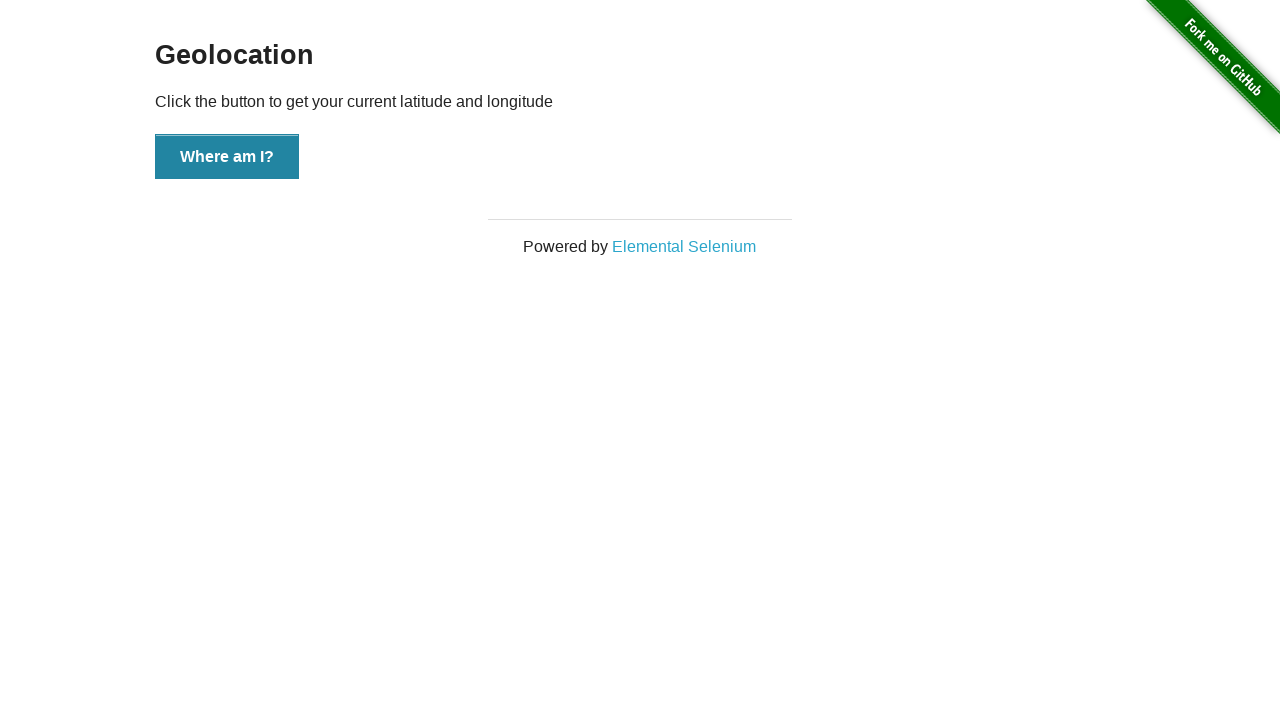

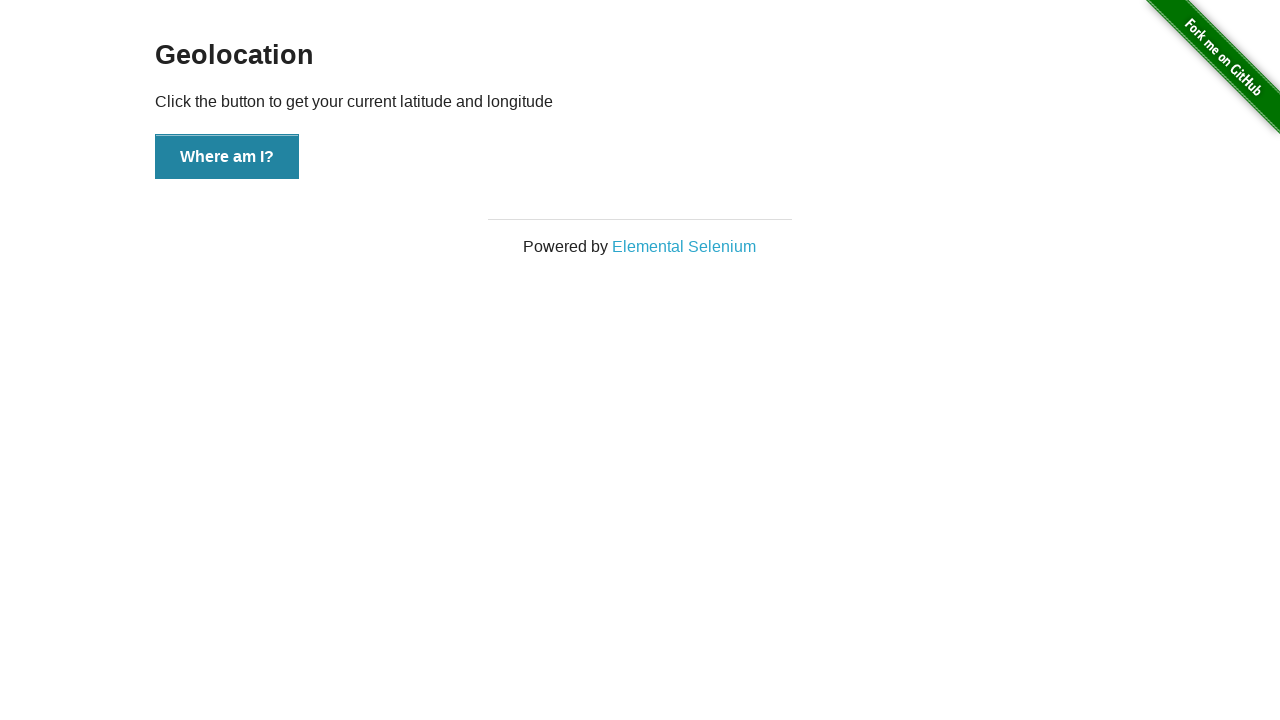